Navigates to Broken Images page and verifies that images are loaded by checking their visibility

Starting URL: https://the-internet.herokuapp.com

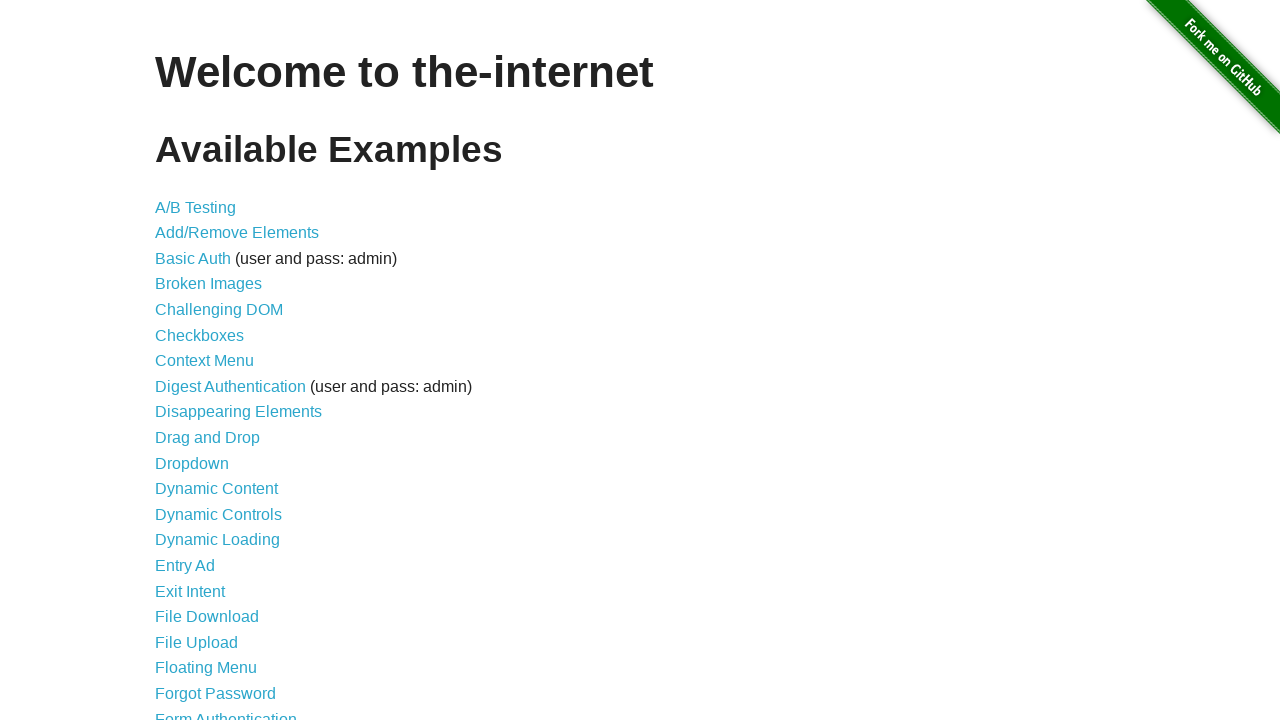

Clicked on Broken Images link at (208, 284) on internal:role=link[name="Broken Images"i]
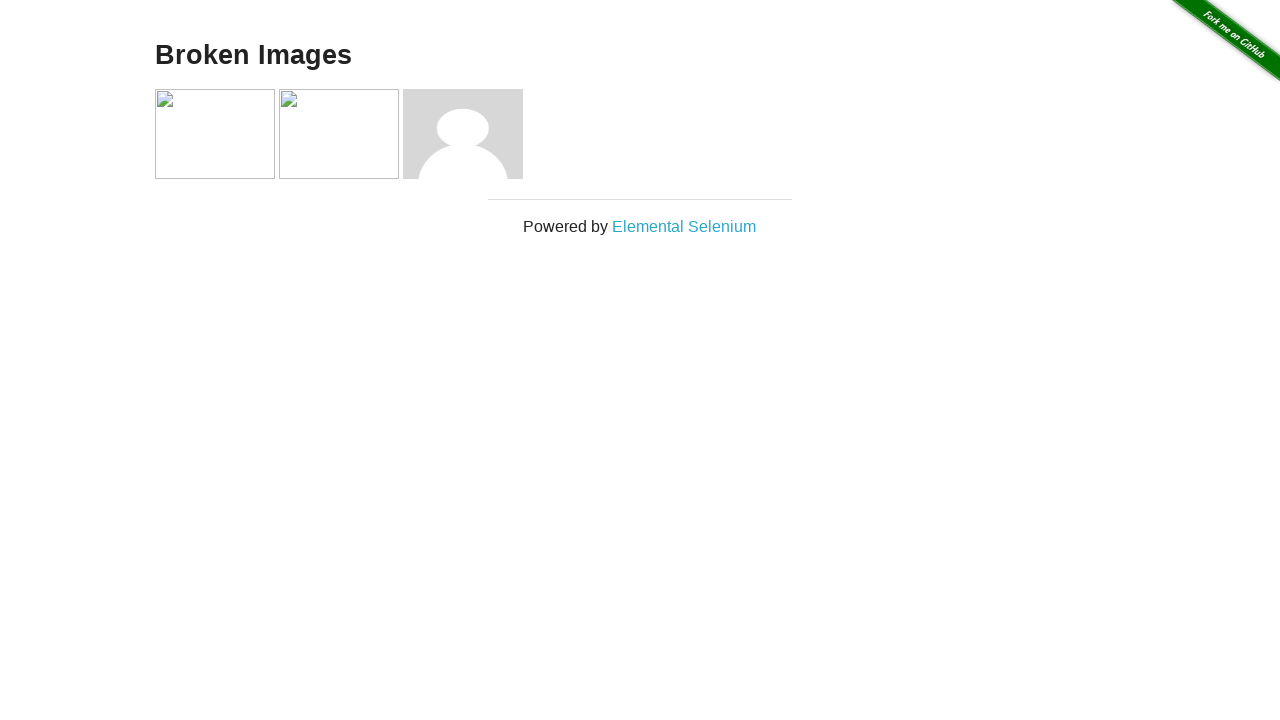

Waited 1000ms for images to load
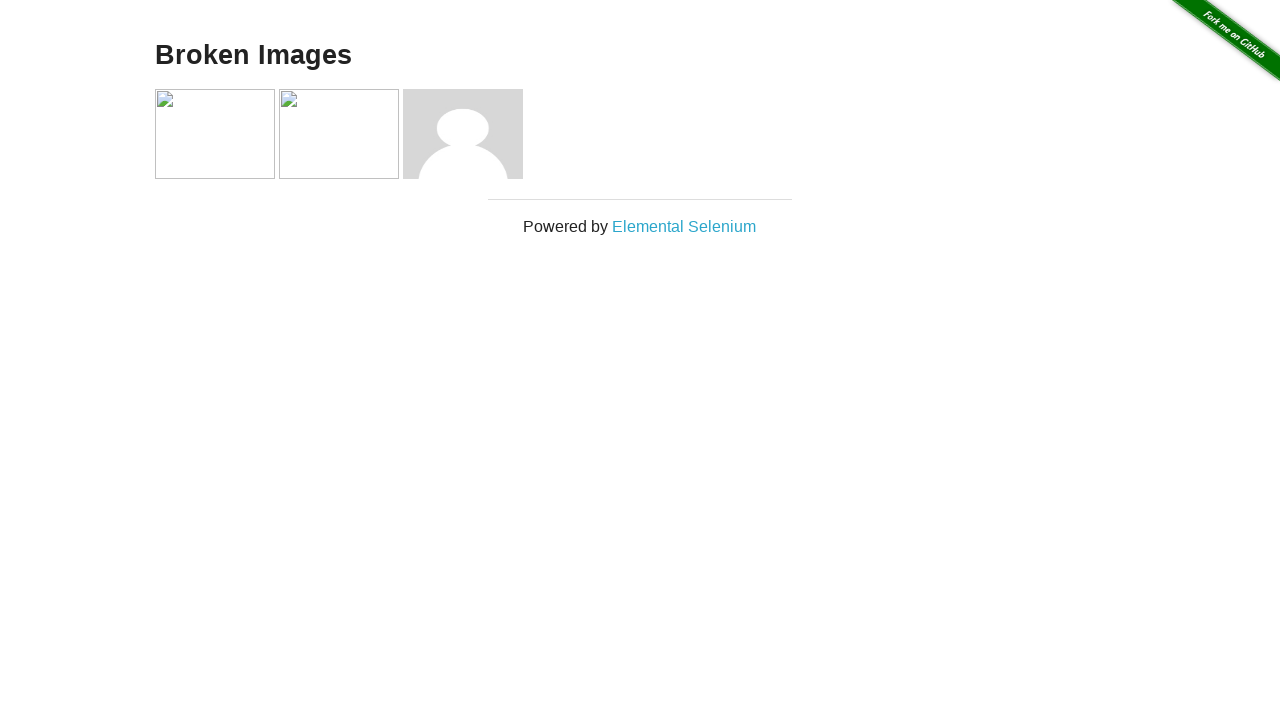

Verified that images are present on the page
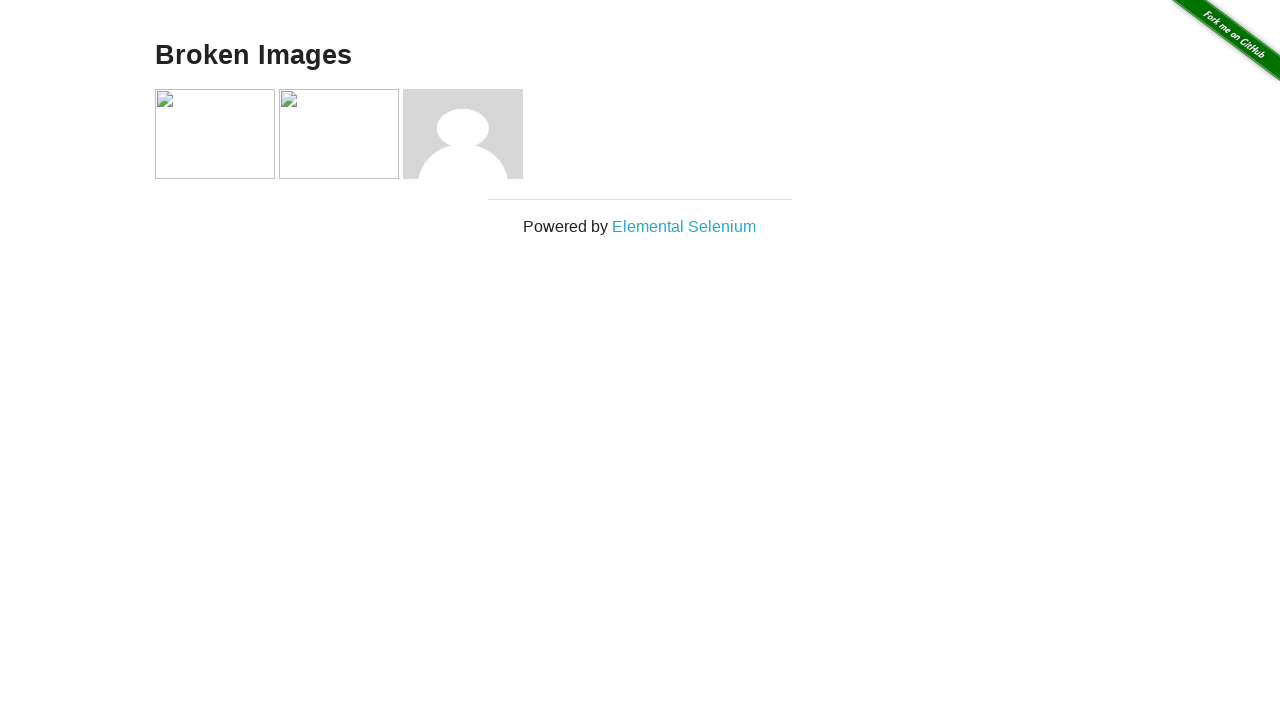

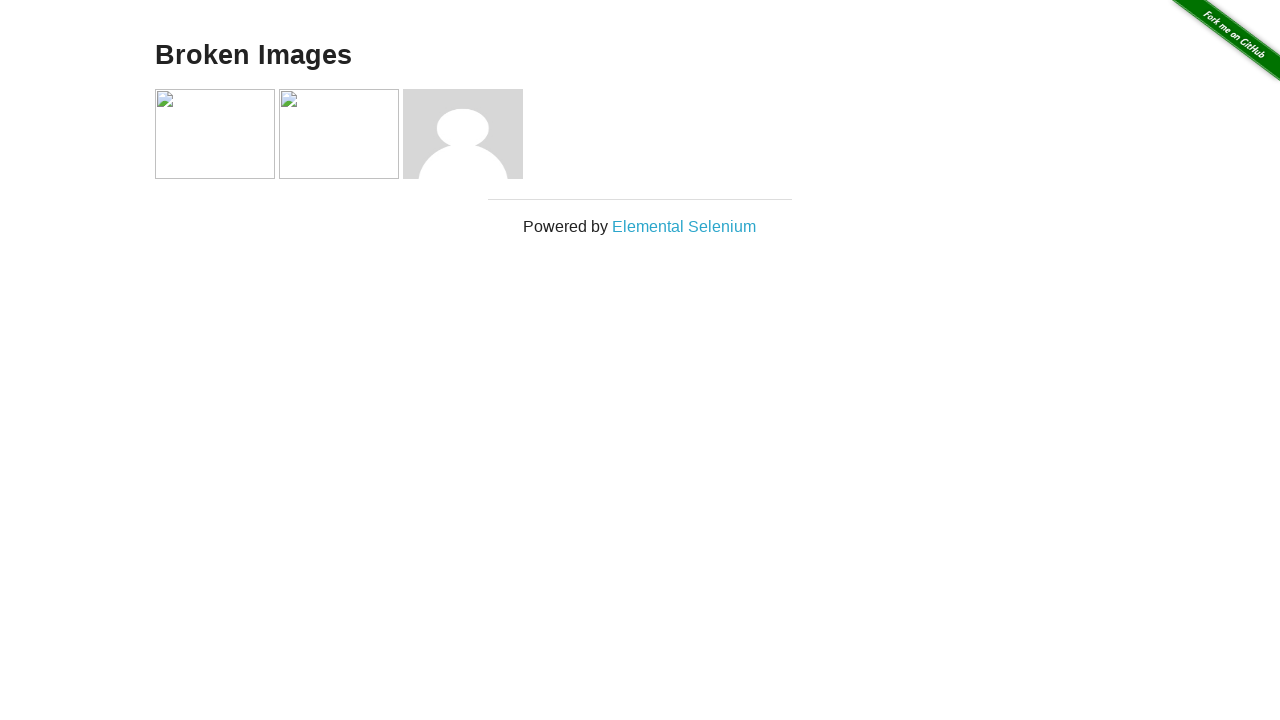